Creates a new paste on Pastebin by filling in the code content, selecting Bash syntax highlighting, setting 10-minute expiration, adding a title, and submitting the form.

Starting URL: https://pastebin.com

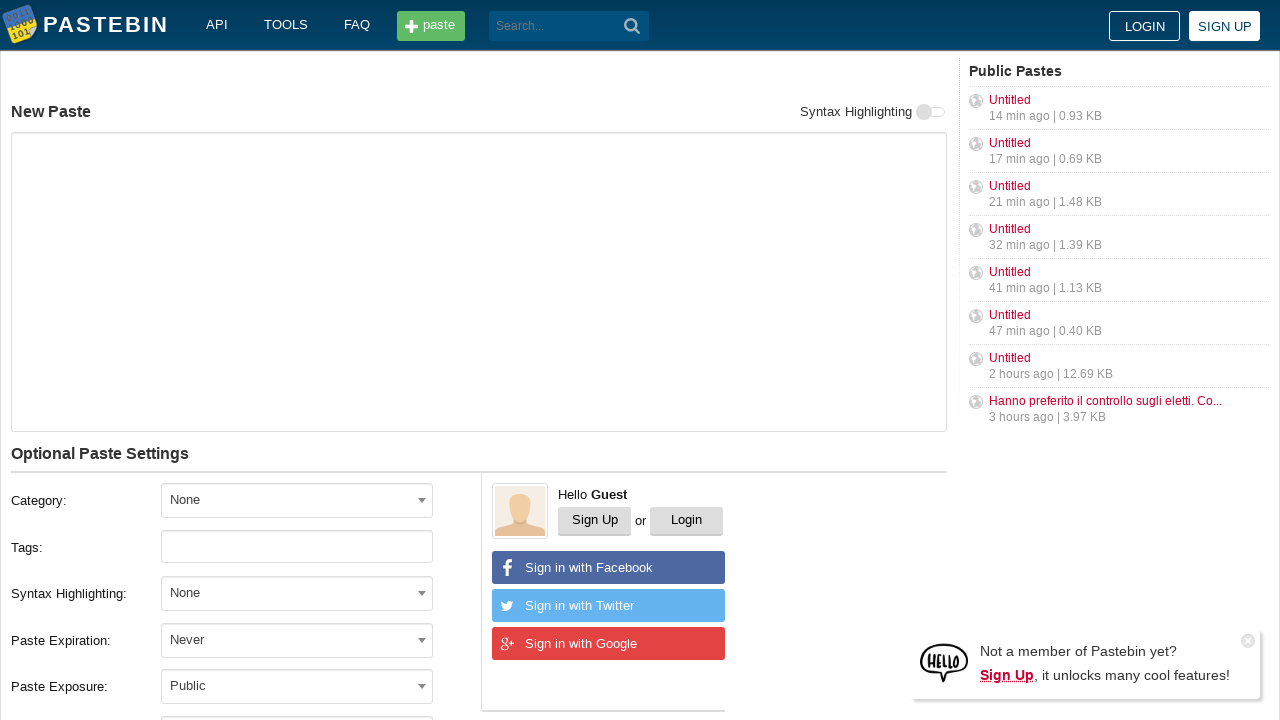

Filled code content area with Bash script on #postform-text
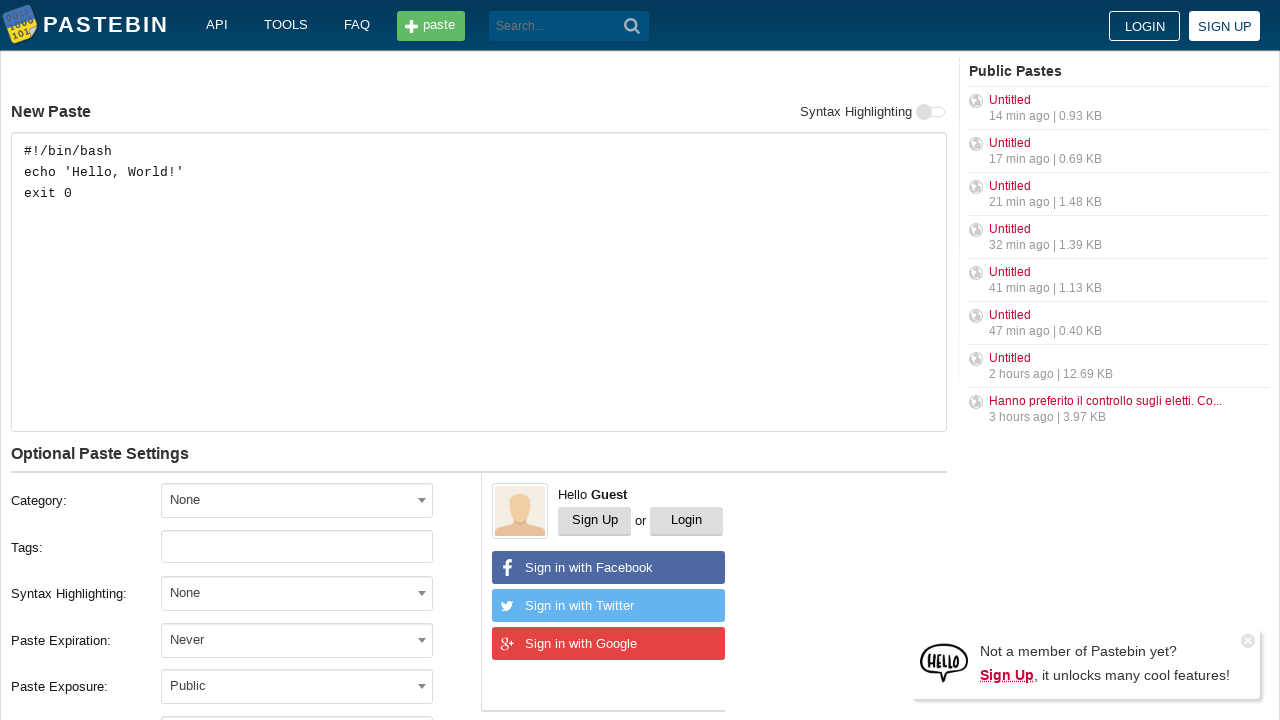

Clicked syntax highlighting dropdown at (422, 593) on xpath=//*[@id='w0']/div[5]/div[1]/div[3]/div/span/span[1]/span/span[2]
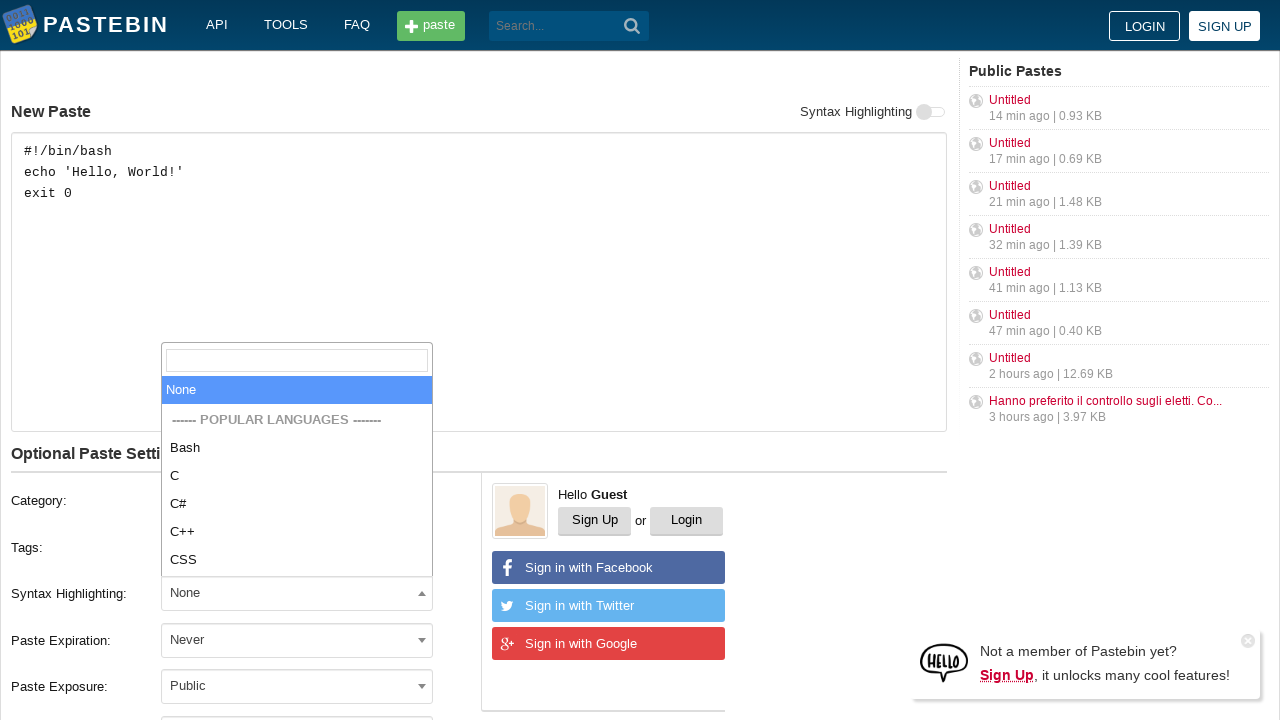

Selected Bash syntax highlighting option at (297, 448) on xpath=/html/body/span[2]/span/span[2]/ul/li[2]/ul/li[1]
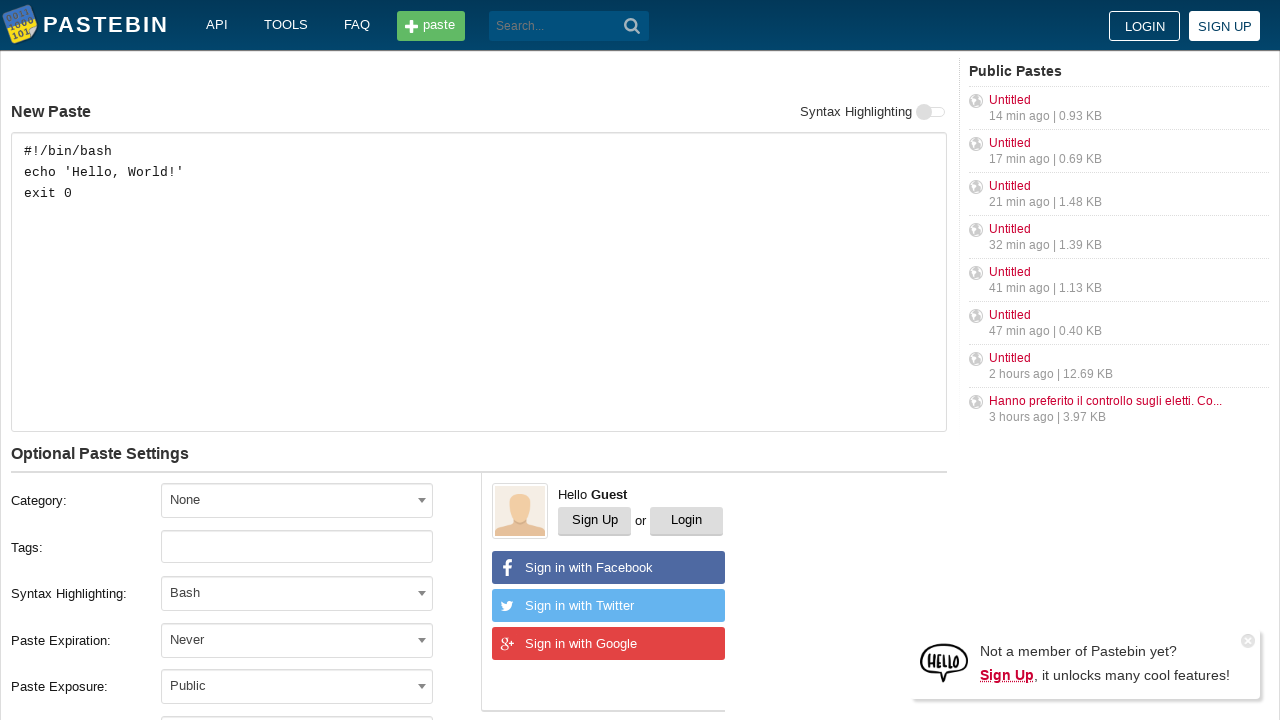

Clicked expiration dropdown at (297, 640) on #select2-postform-expiration-container
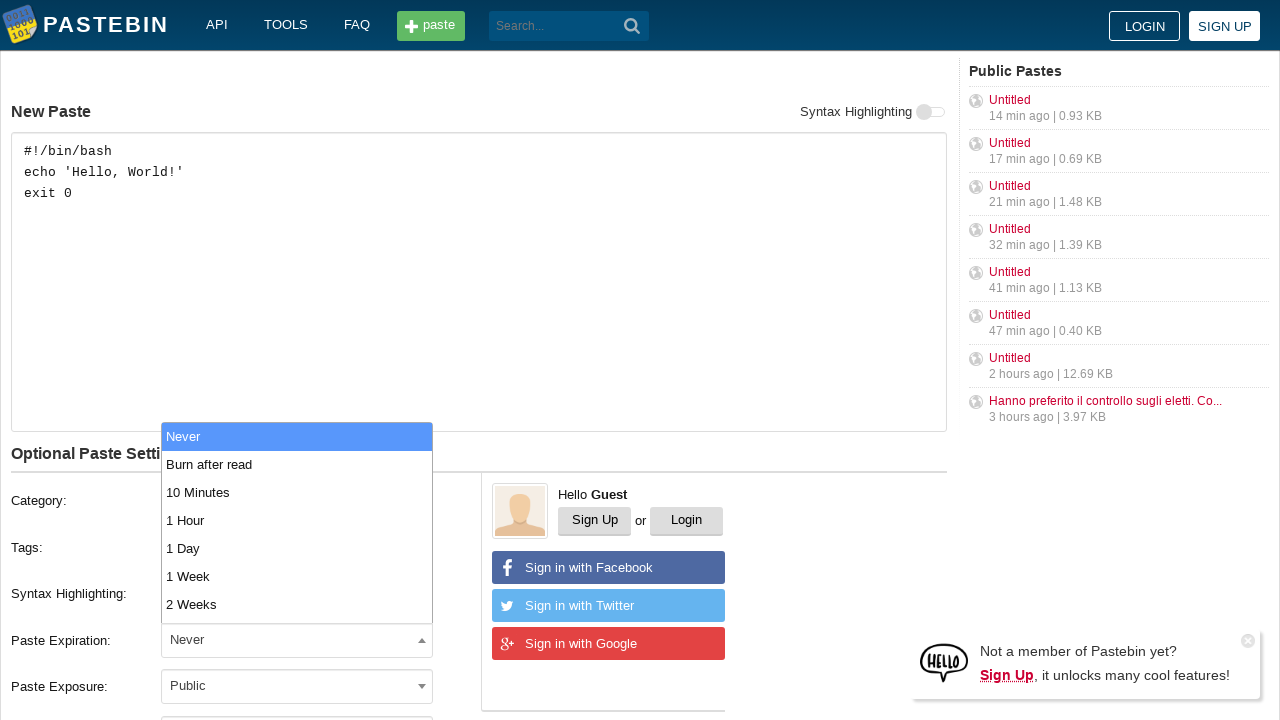

Selected 10 minutes expiration option at (297, 492) on xpath=/html/body/span[2]/span/span[2]/ul/li[3]
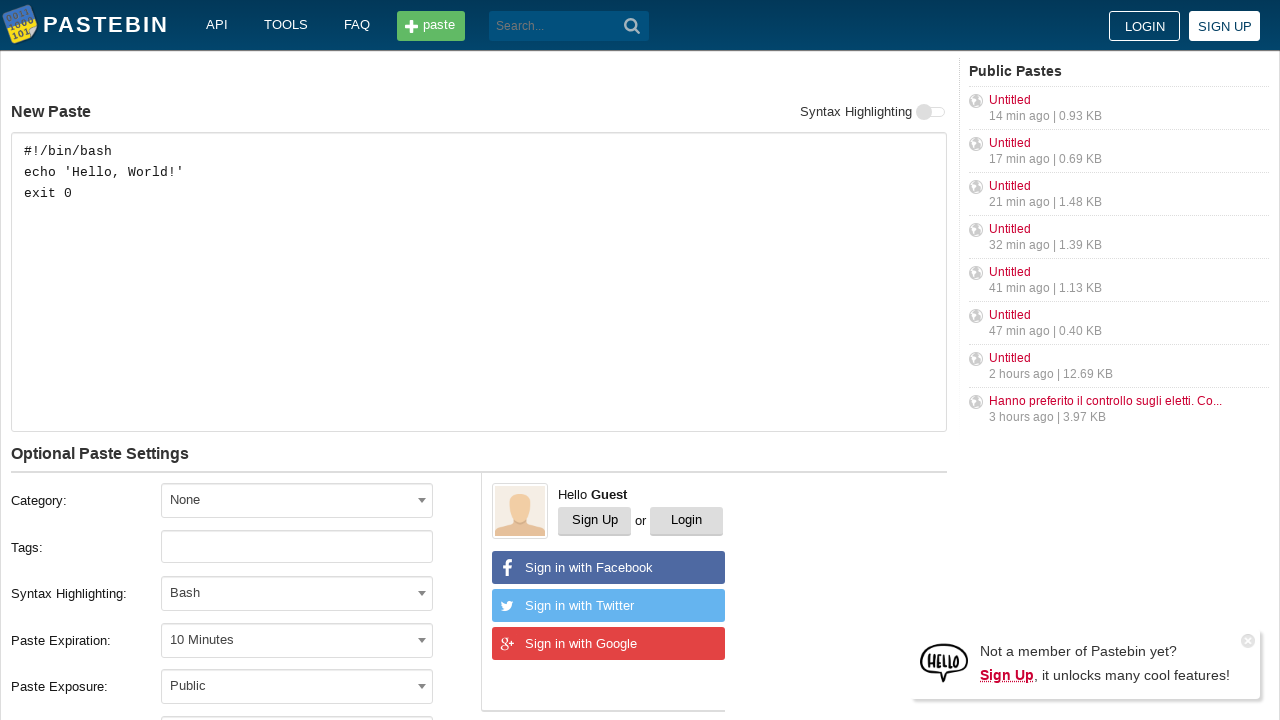

Filled paste title with 'Sample Bash Script Test' on #postform-name
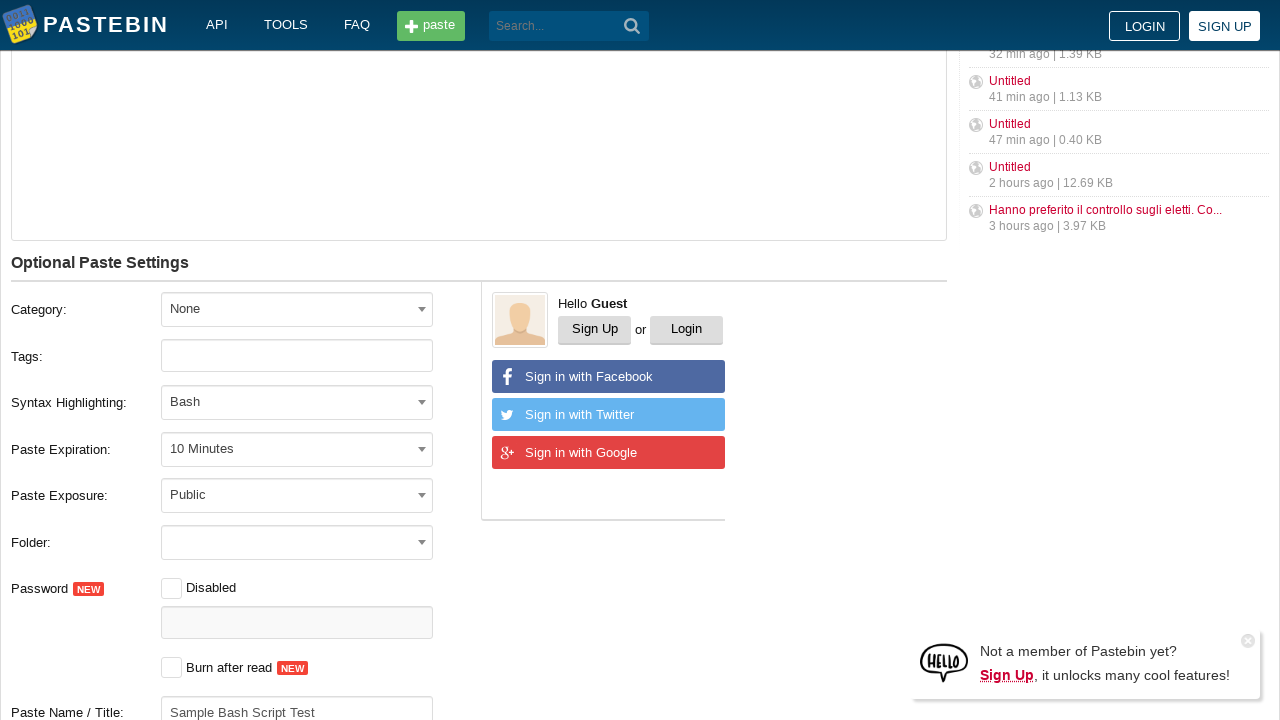

Clicked submit button to create paste at (632, 26) on button[type='submit']
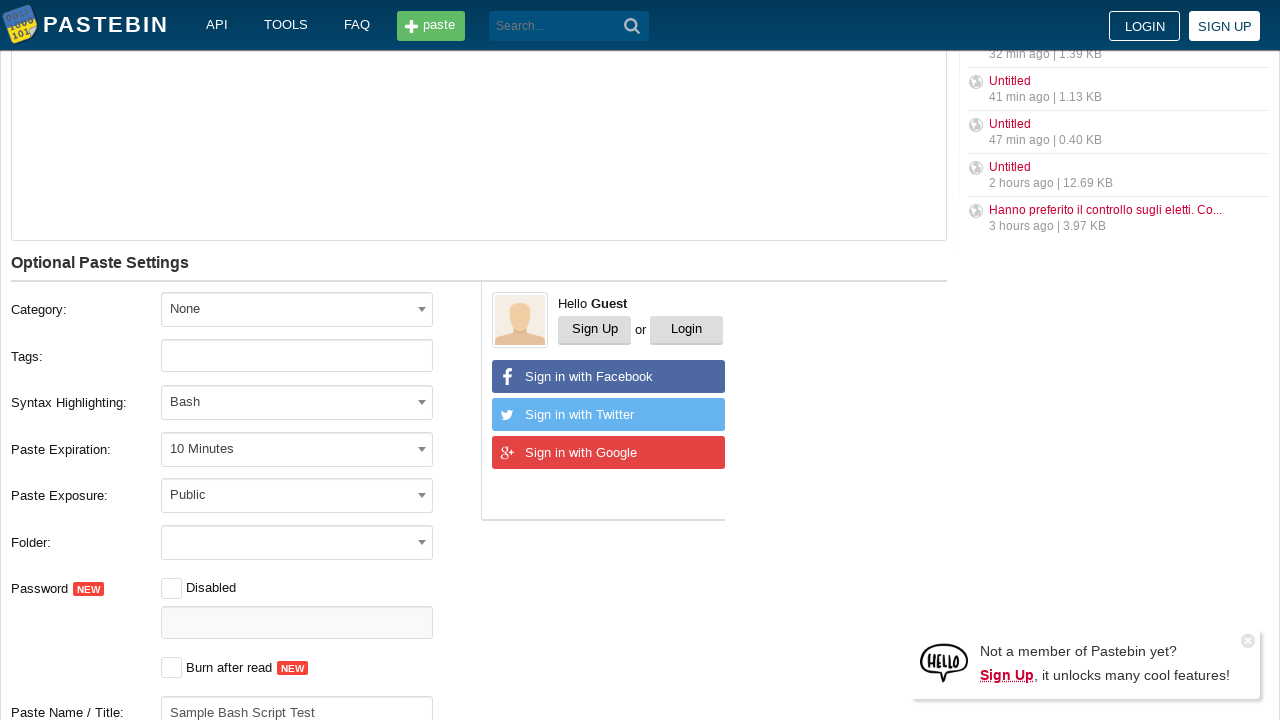

Waited for paste creation and page to load completely
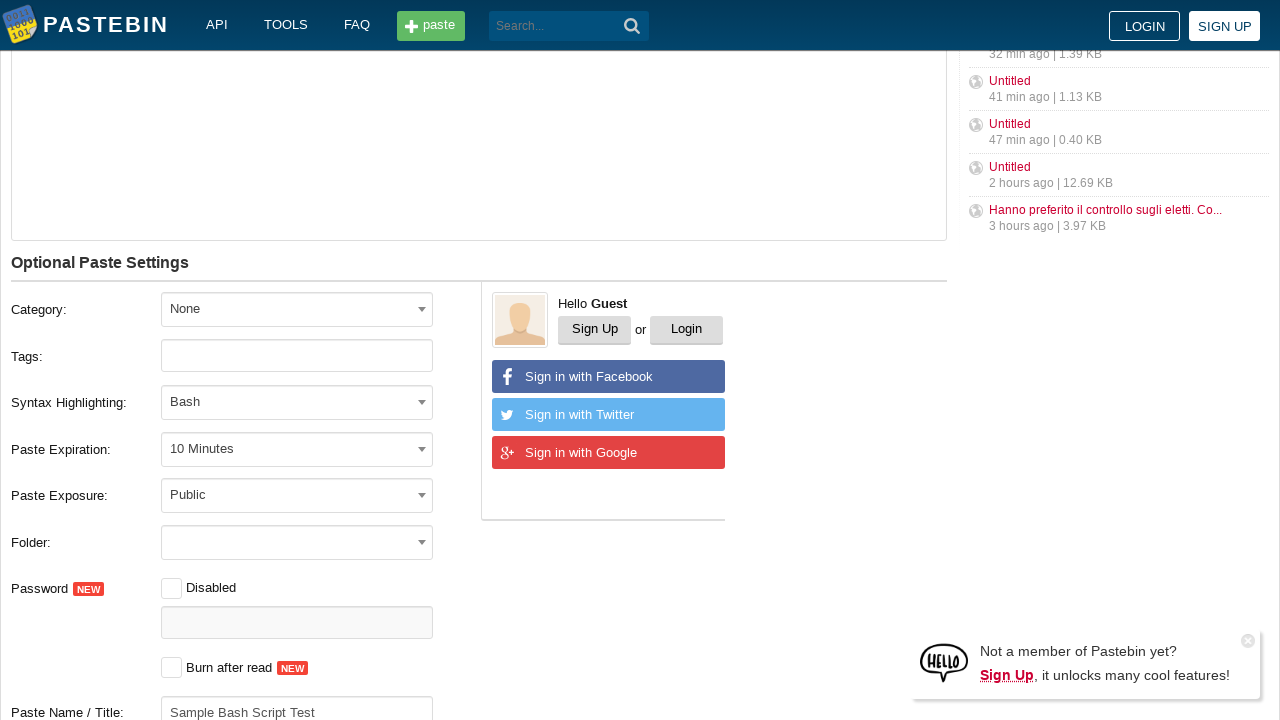

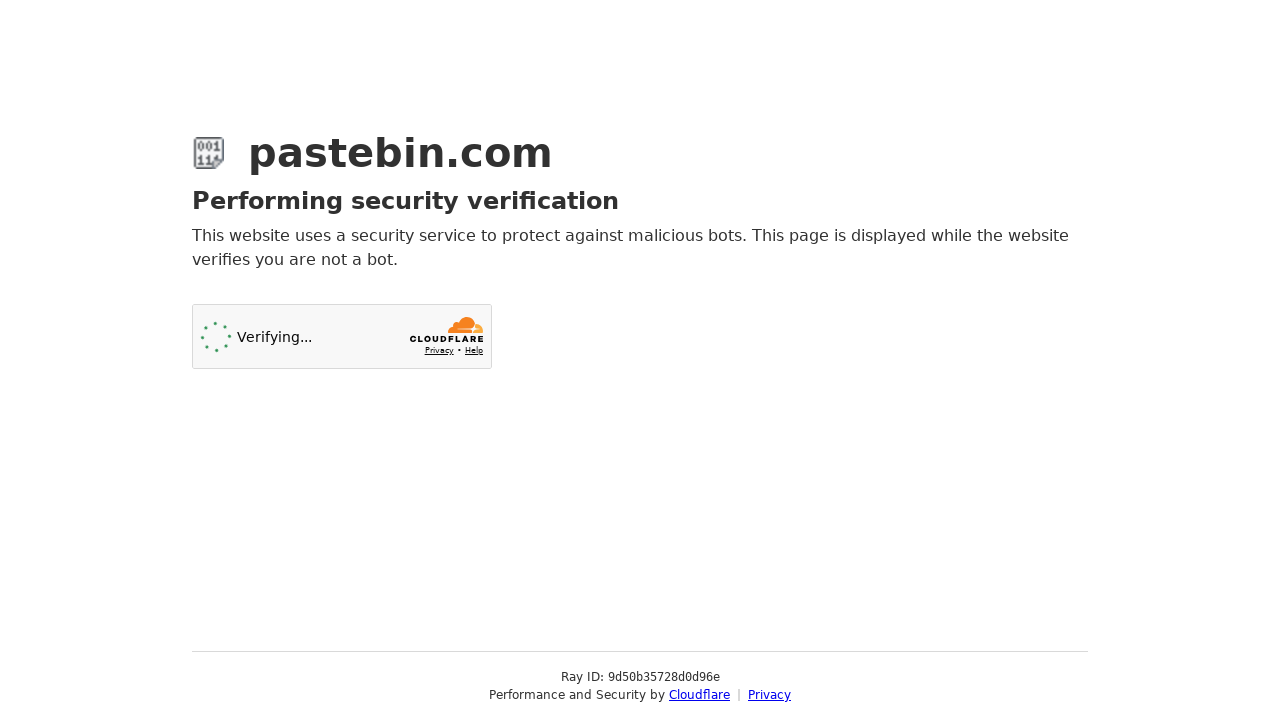